Tests filtering to display only completed todo items.

Starting URL: https://demo.playwright.dev/todomvc

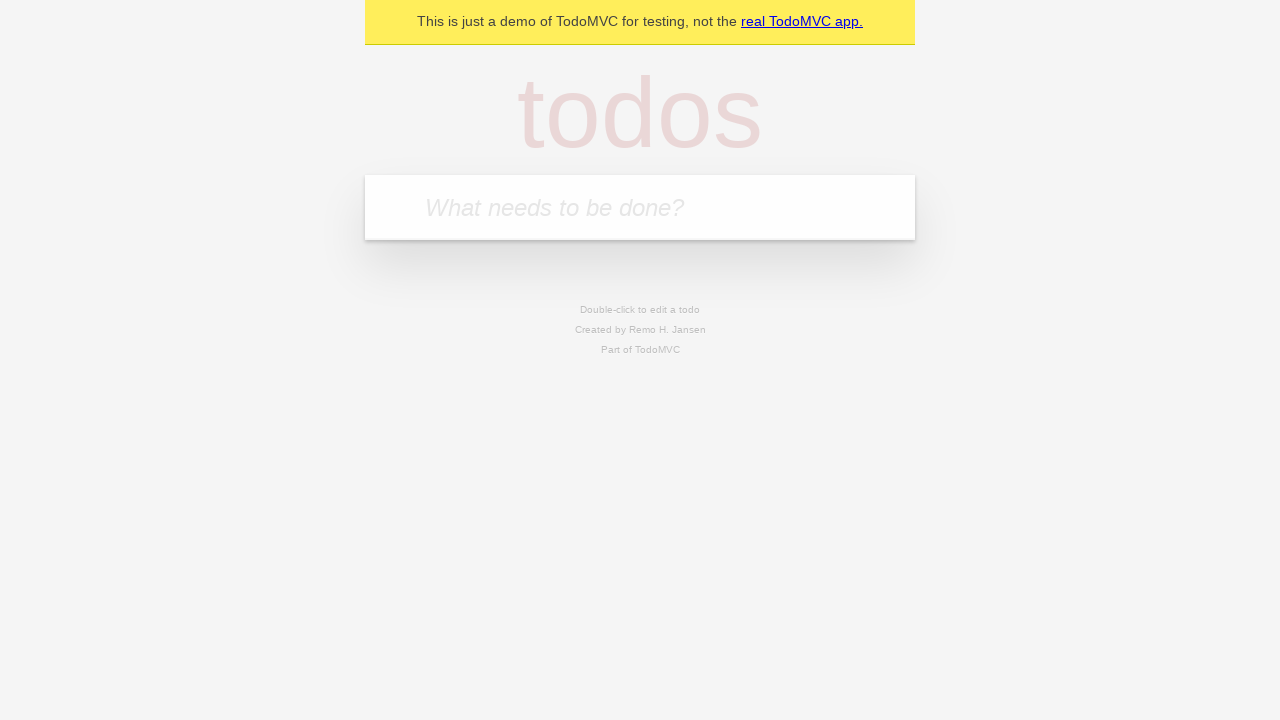

Filled todo input with 'buy some cheese' on internal:attr=[placeholder="What needs to be done?"i]
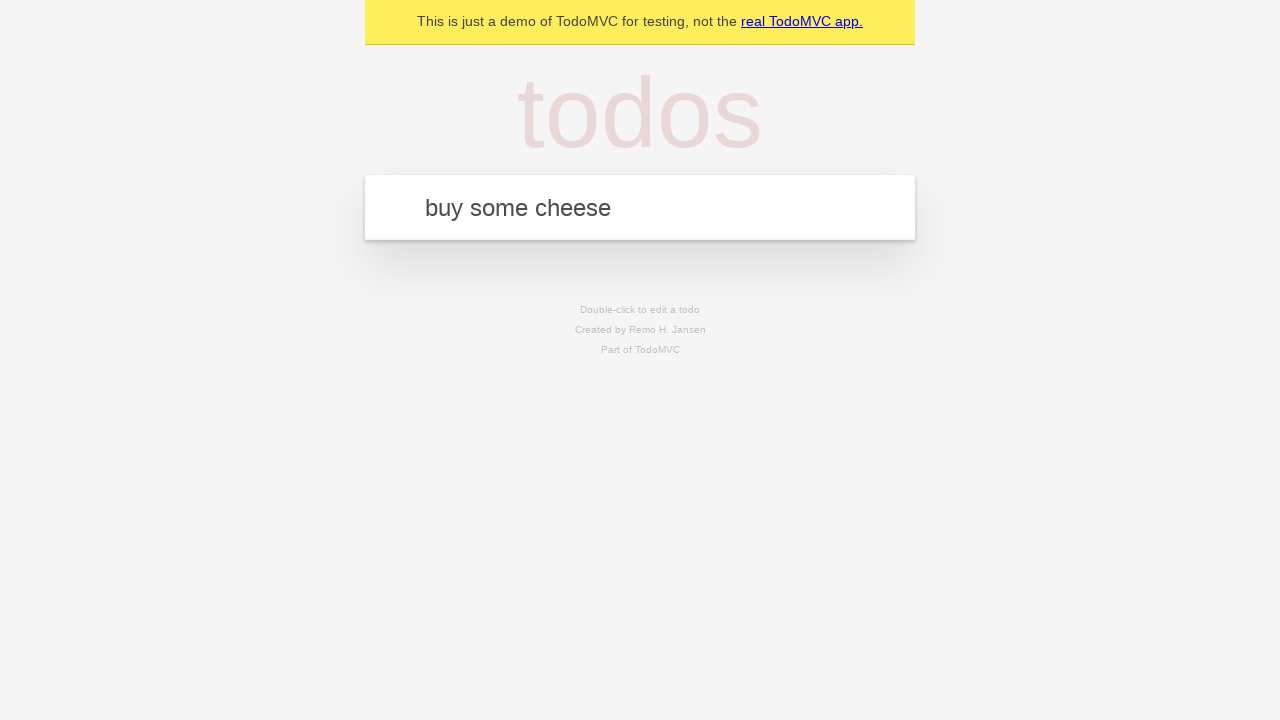

Pressed Enter to add first todo item on internal:attr=[placeholder="What needs to be done?"i]
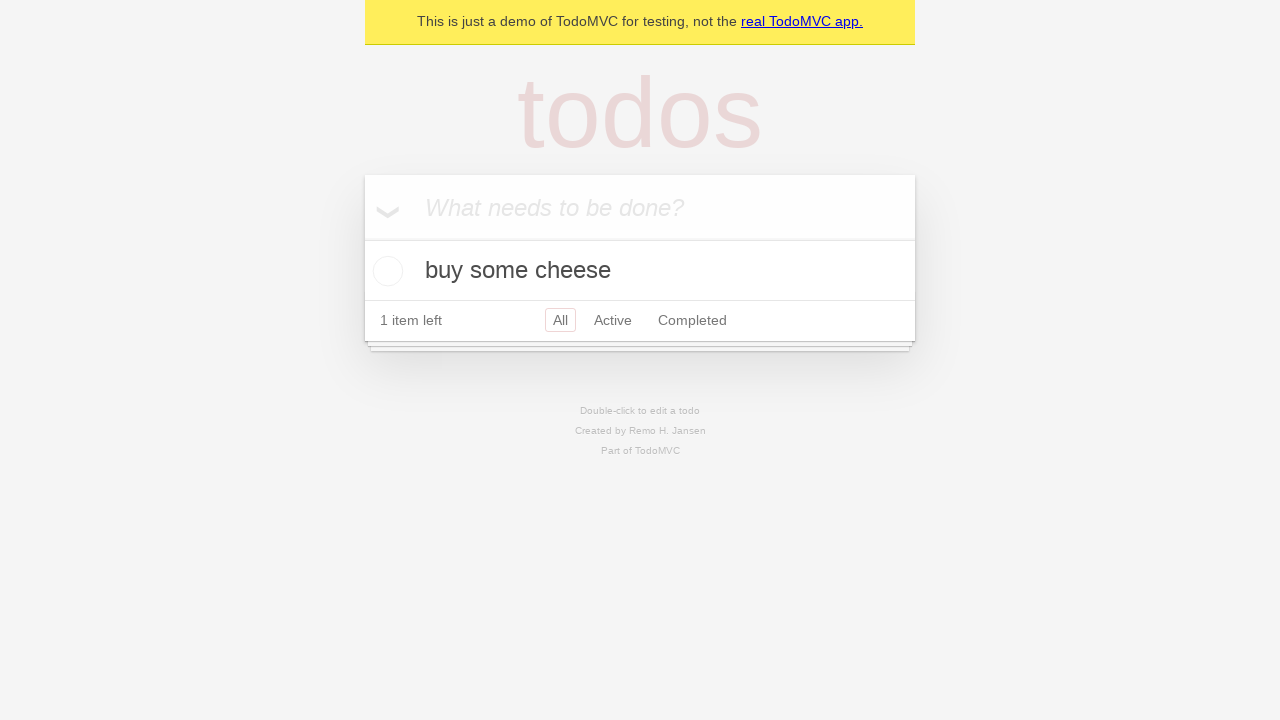

Filled todo input with 'feed the cat' on internal:attr=[placeholder="What needs to be done?"i]
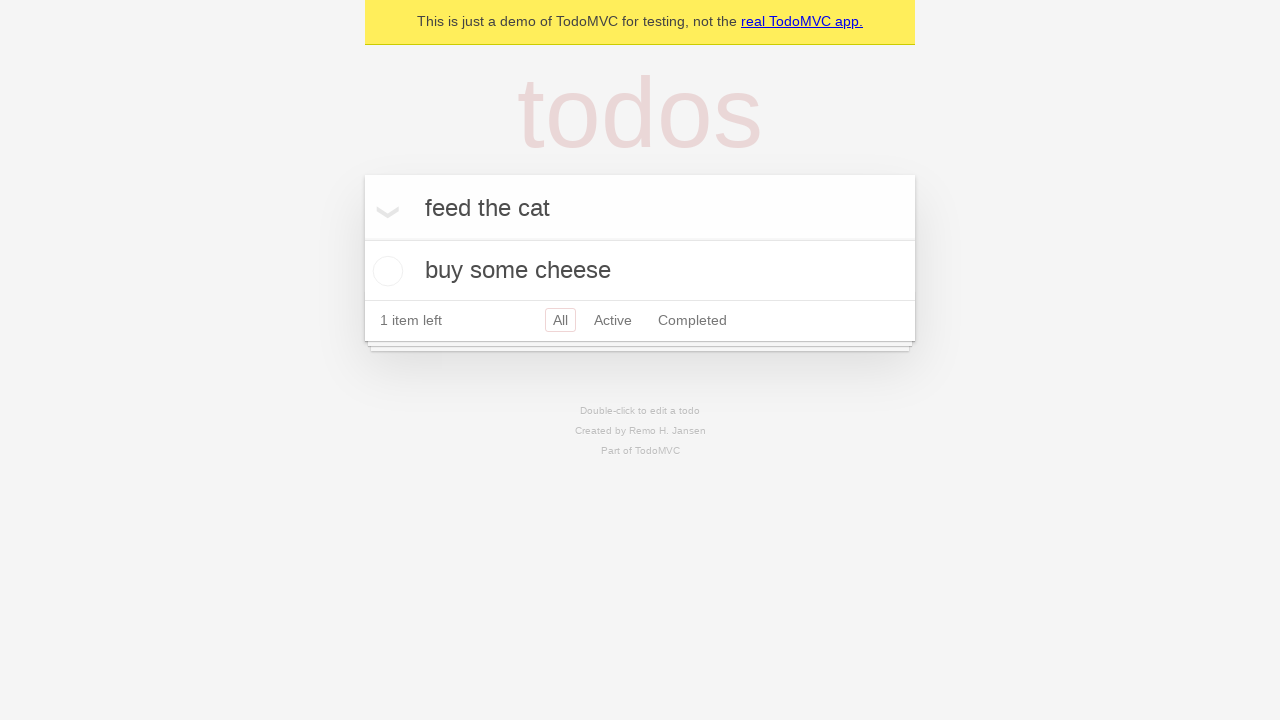

Pressed Enter to add second todo item on internal:attr=[placeholder="What needs to be done?"i]
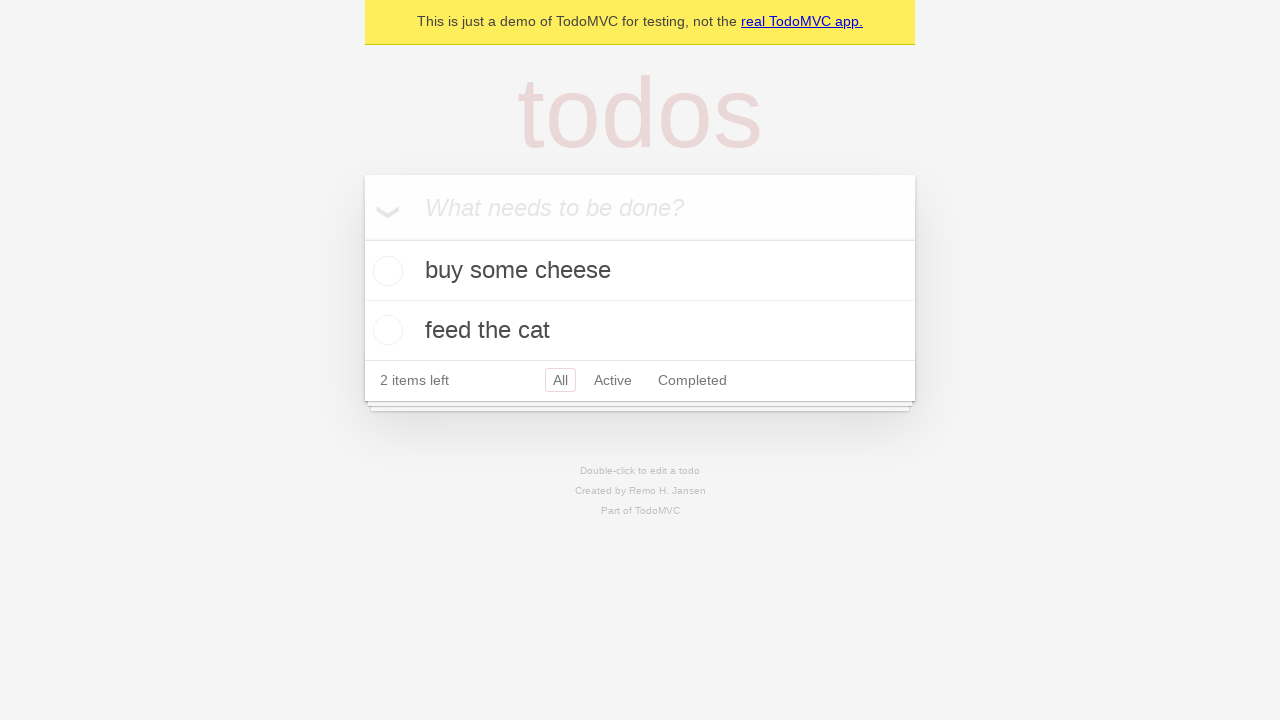

Filled todo input with 'book a doctors appointment' on internal:attr=[placeholder="What needs to be done?"i]
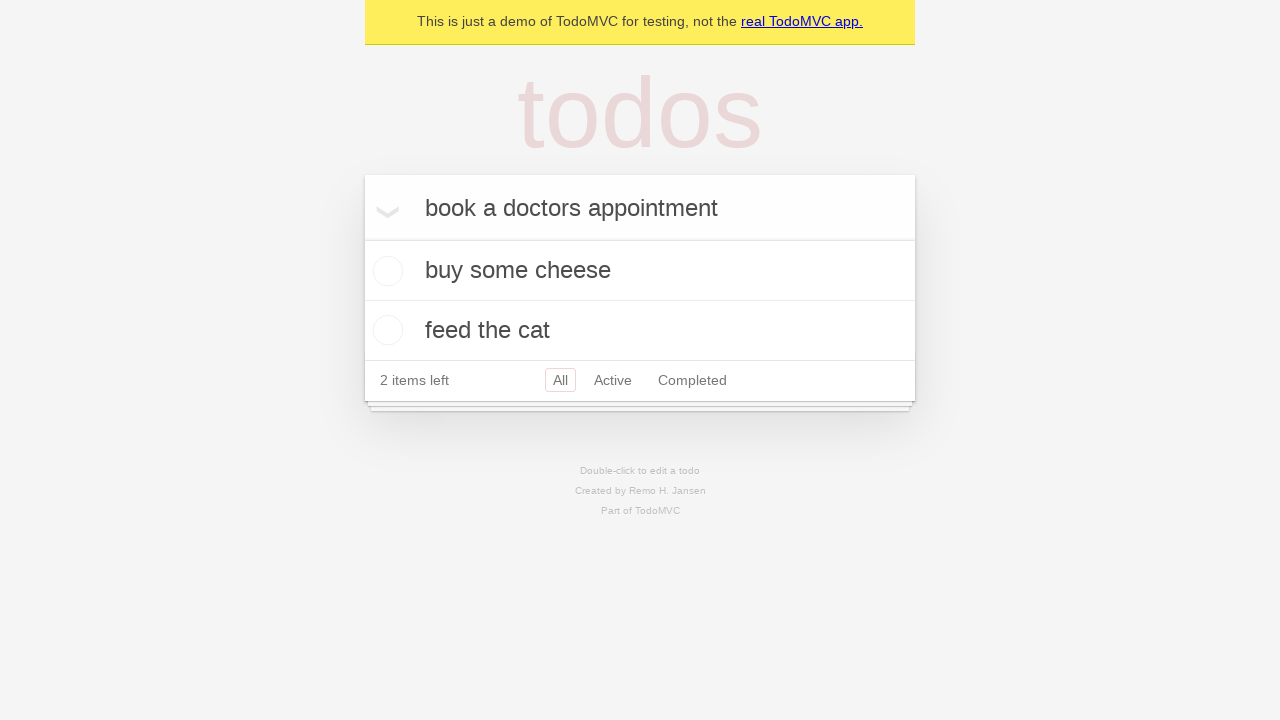

Pressed Enter to add third todo item on internal:attr=[placeholder="What needs to be done?"i]
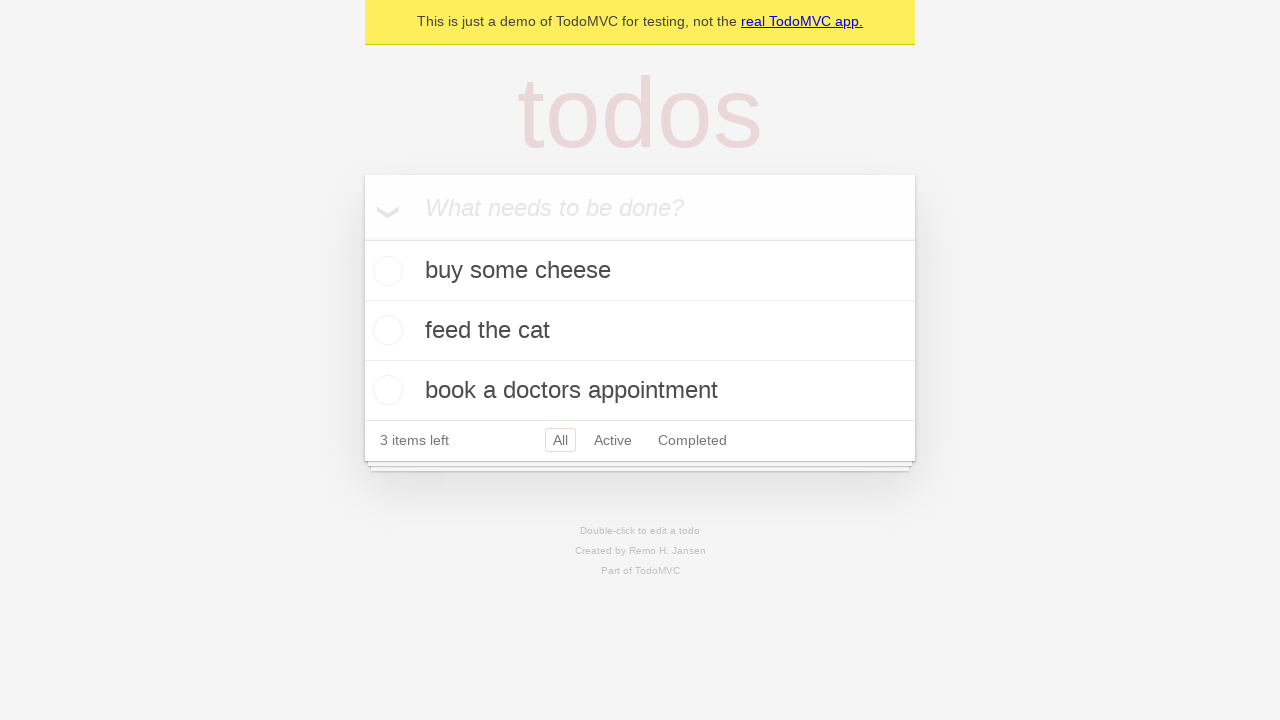

Checked the checkbox for second todo item 'feed the cat' at (385, 330) on [data-testid='todo-item'] >> nth=1 >> internal:role=checkbox
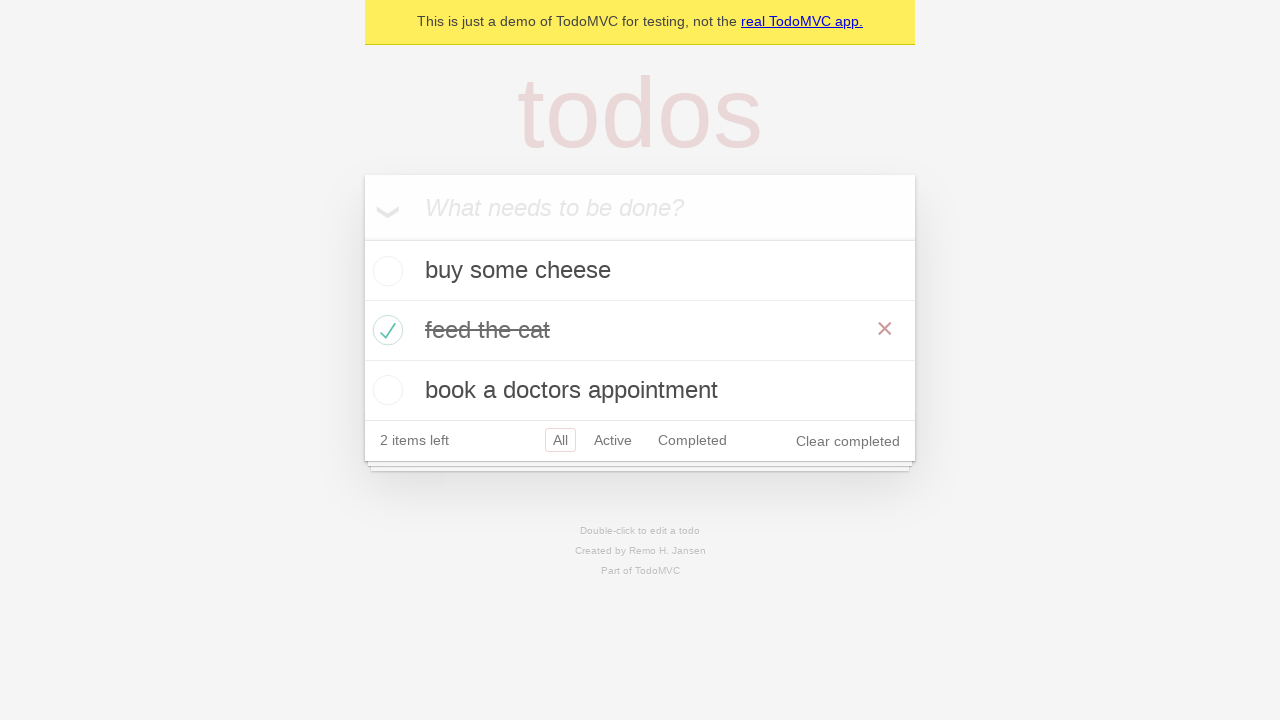

Clicked Completed filter to display only completed items at (692, 440) on internal:role=link[name="Completed"i]
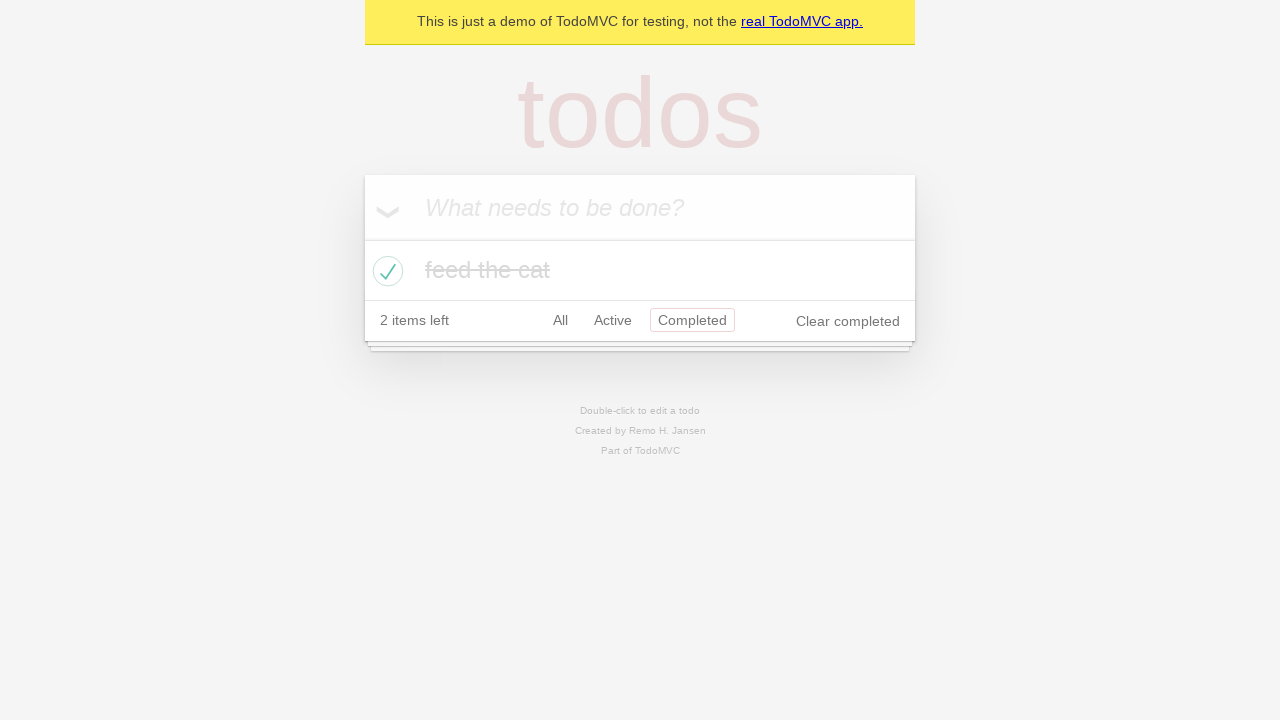

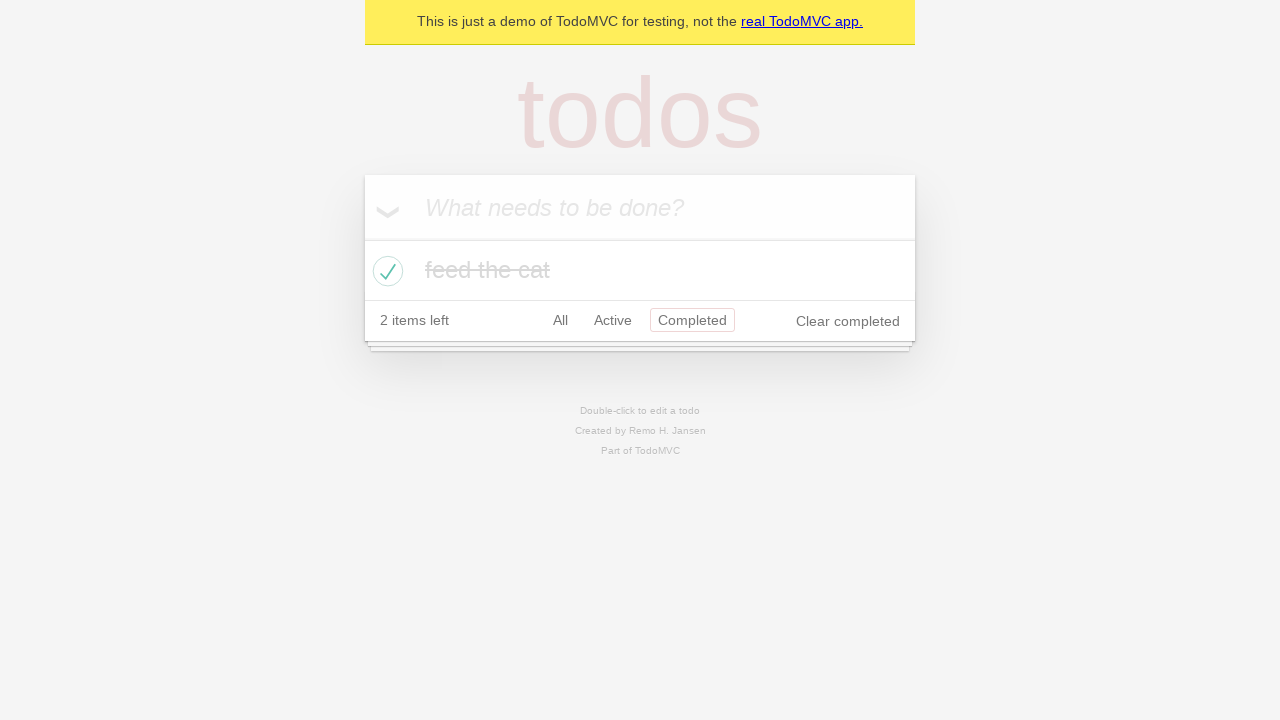